Navigates to Travis County case records search, selects case search type, enters date range and case number prefix, and searches for case filings.

Starting URL: https://odysseypa.traviscountytx.gov/JPPublicAccess/default.aspx

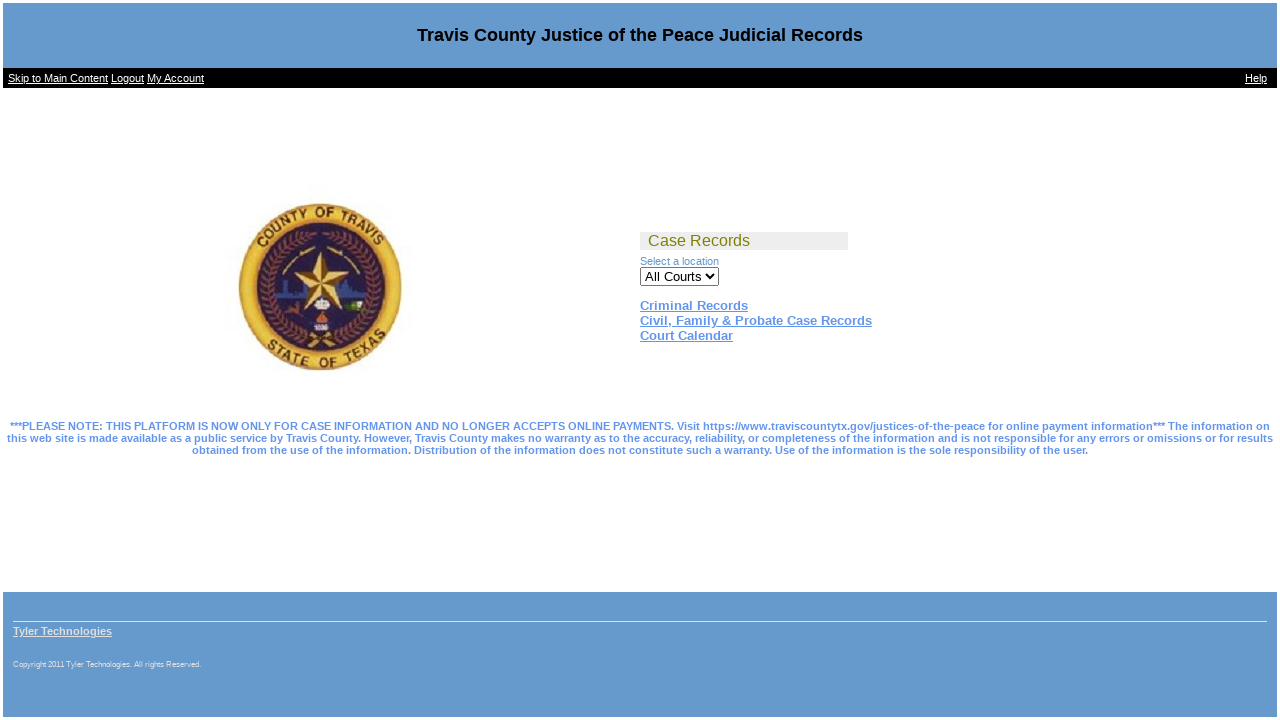

Waited for Civil, Family & Probate Case Records link to load
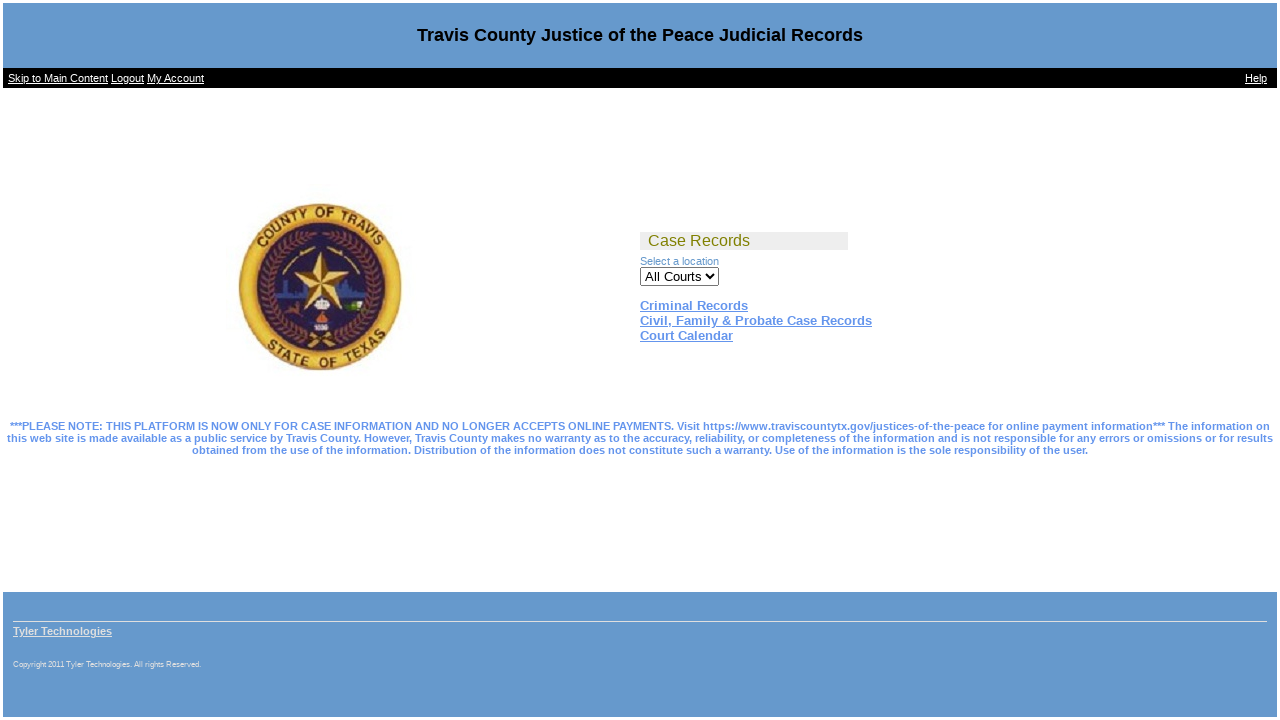

Clicked Civil, Family & Probate Case Records link at (756, 321) on text=Civil, Family & Probate Case Records
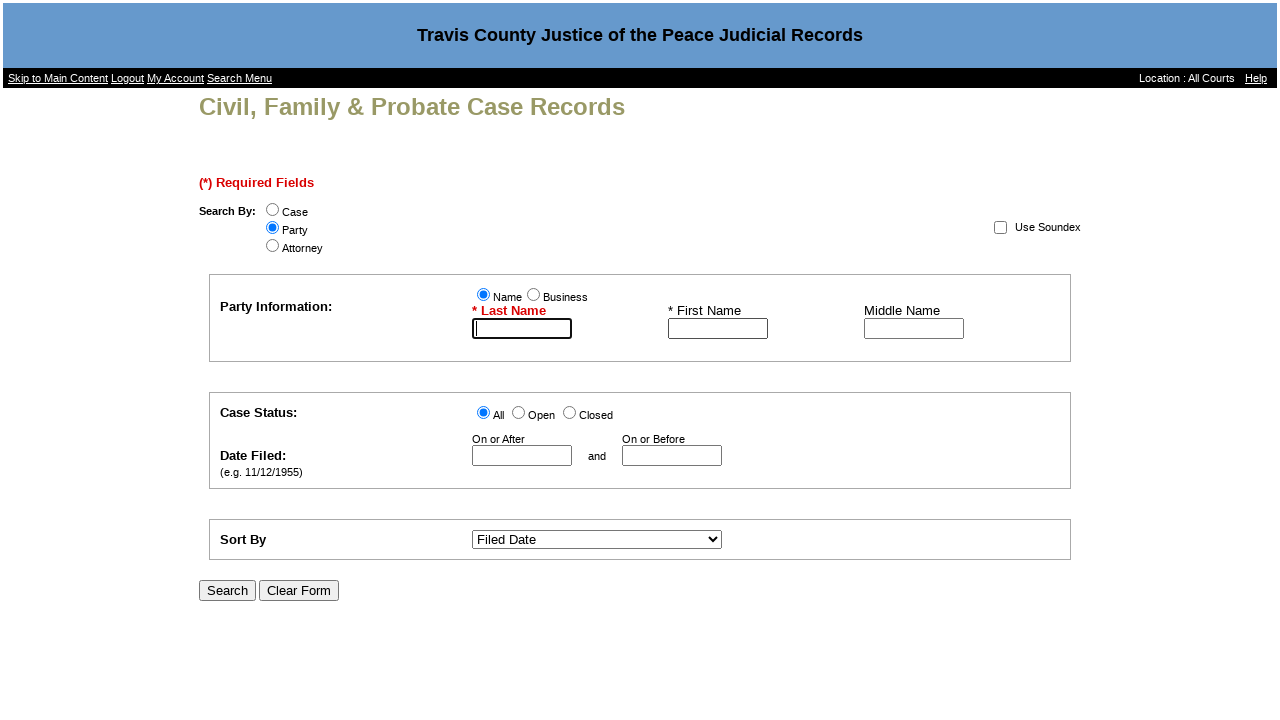

Waited for Case radio button to load
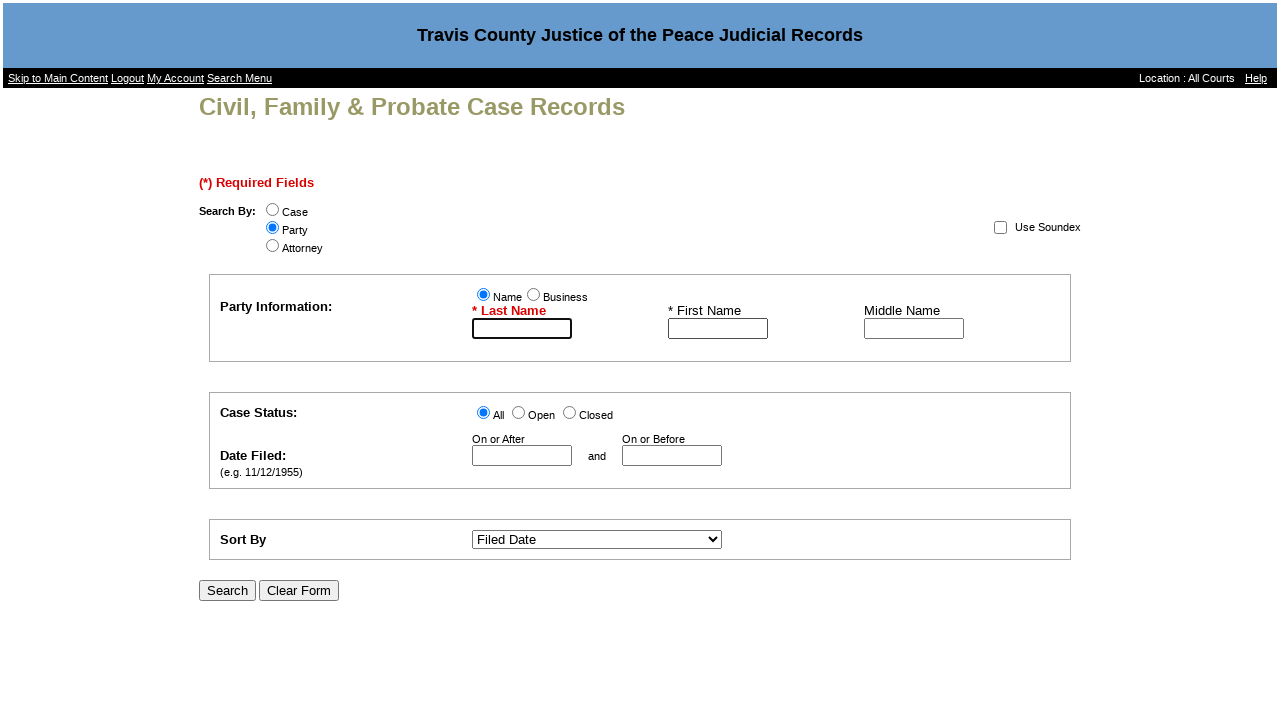

Selected Case radio button at (273, 210) on #Case
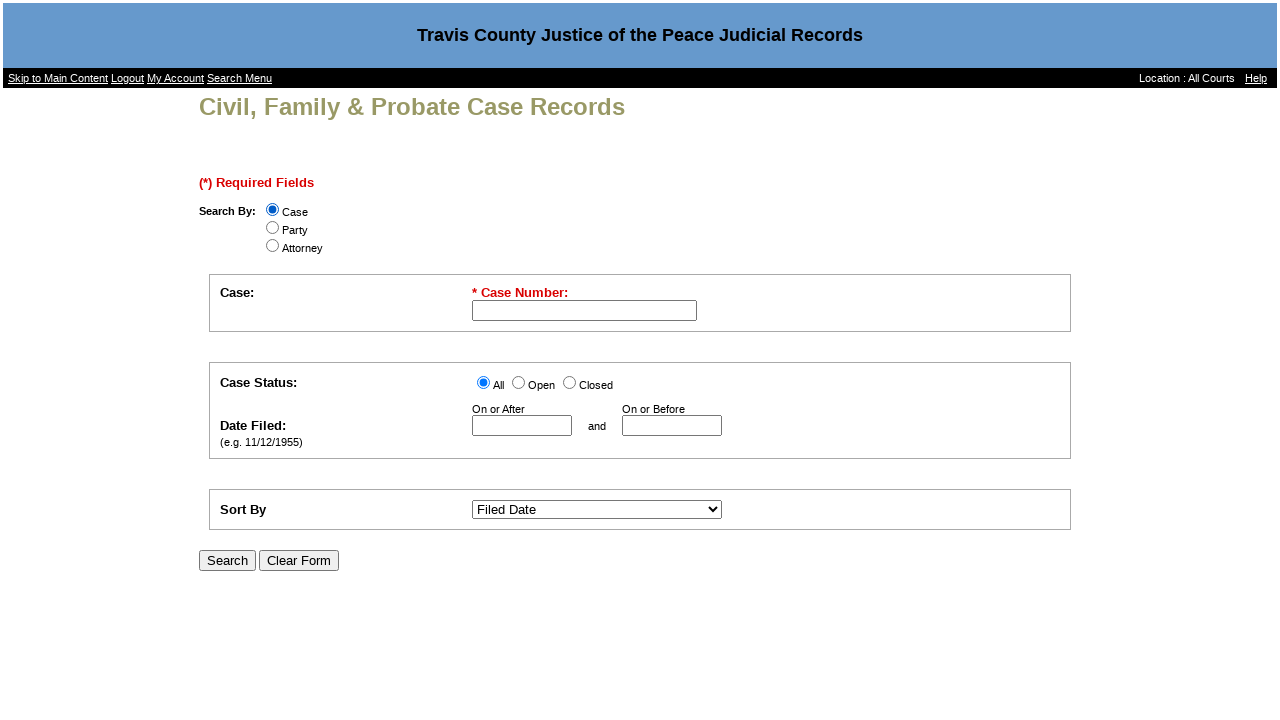

Waited for DateFiledOnAfter field to load
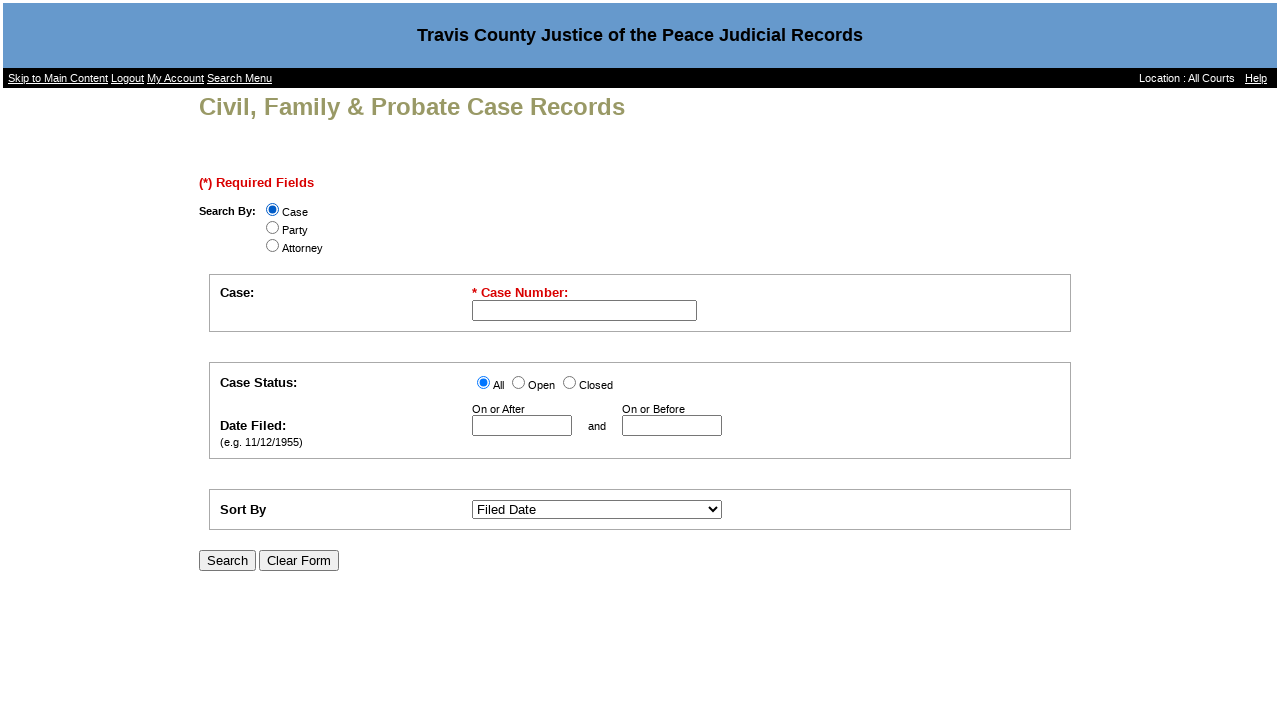

Entered filing start date 02/01/2024 on #DateFiledOnAfter
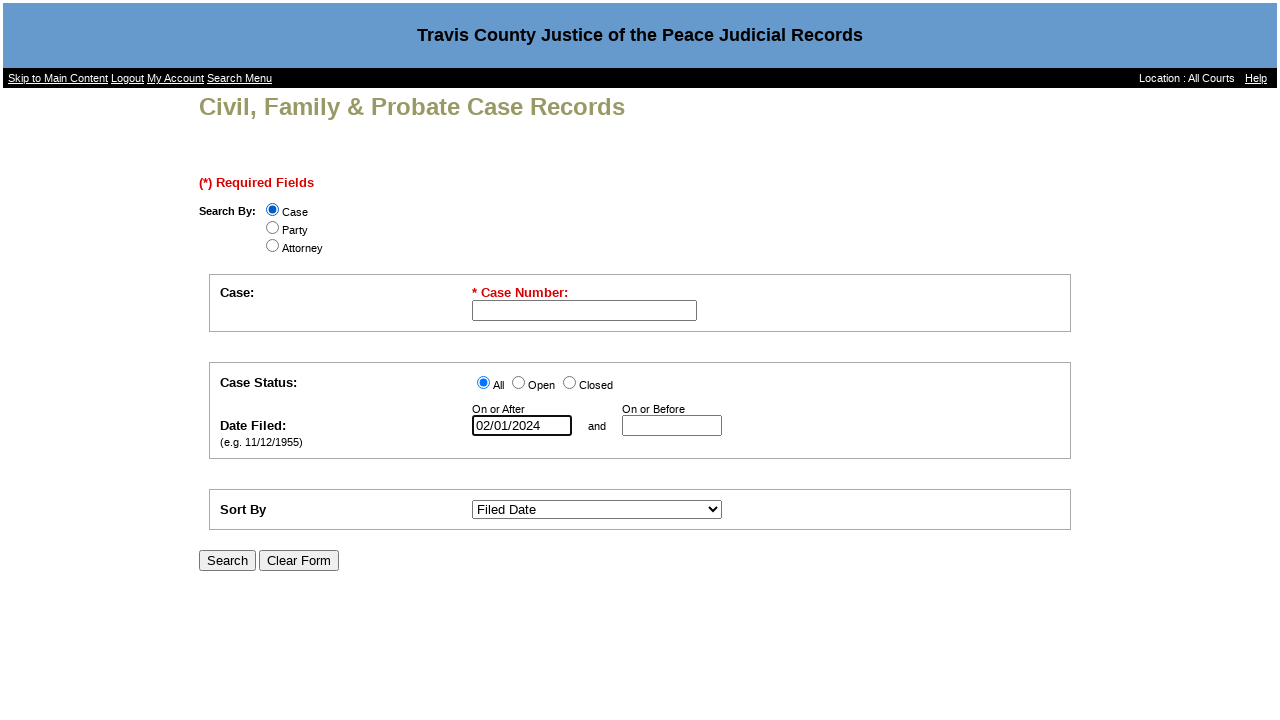

Waited for DateFiledOnBefore field to load
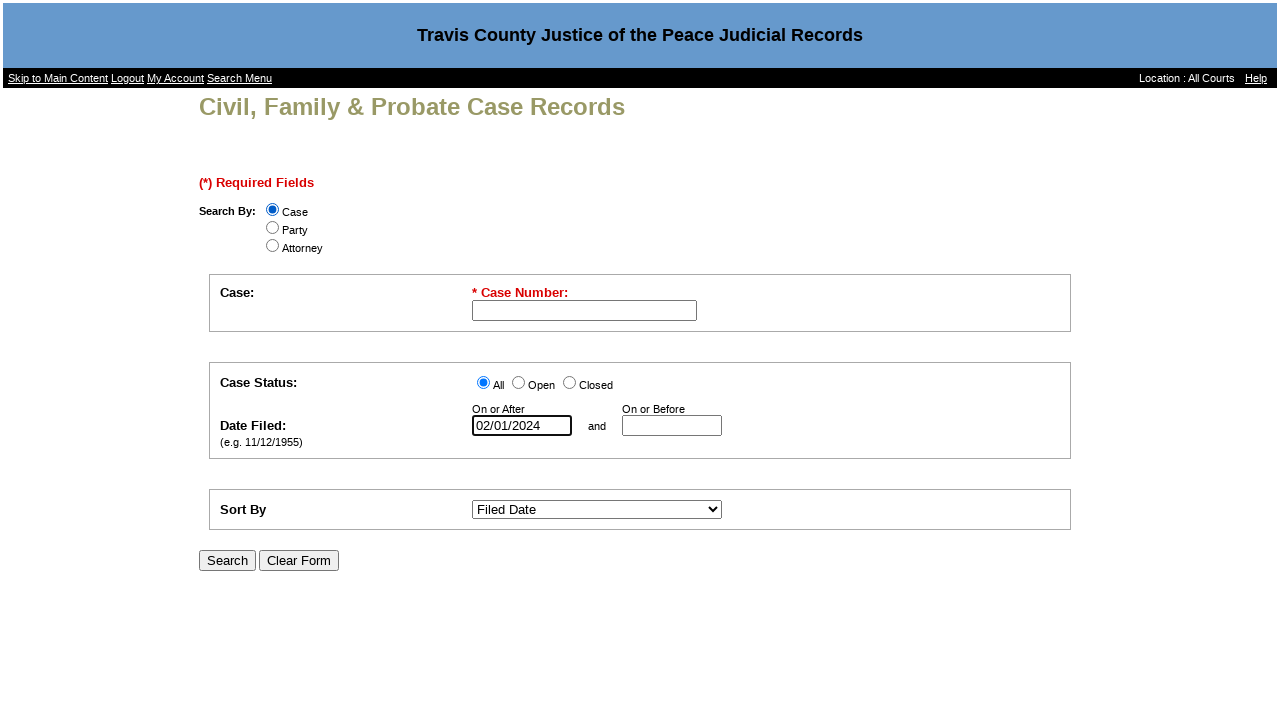

Entered filing end date 02/28/2024 on #DateFiledOnBefore
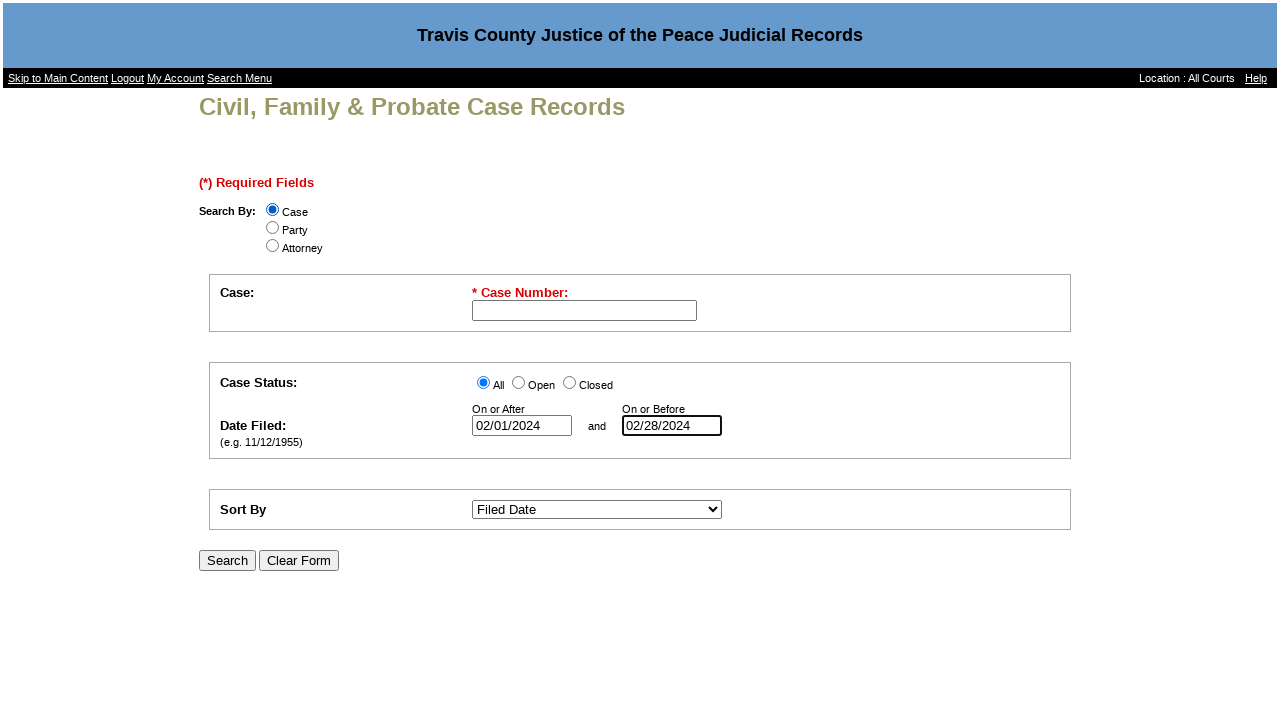

Entered case number prefix D-1-GN-24 on #CaseSearchValue
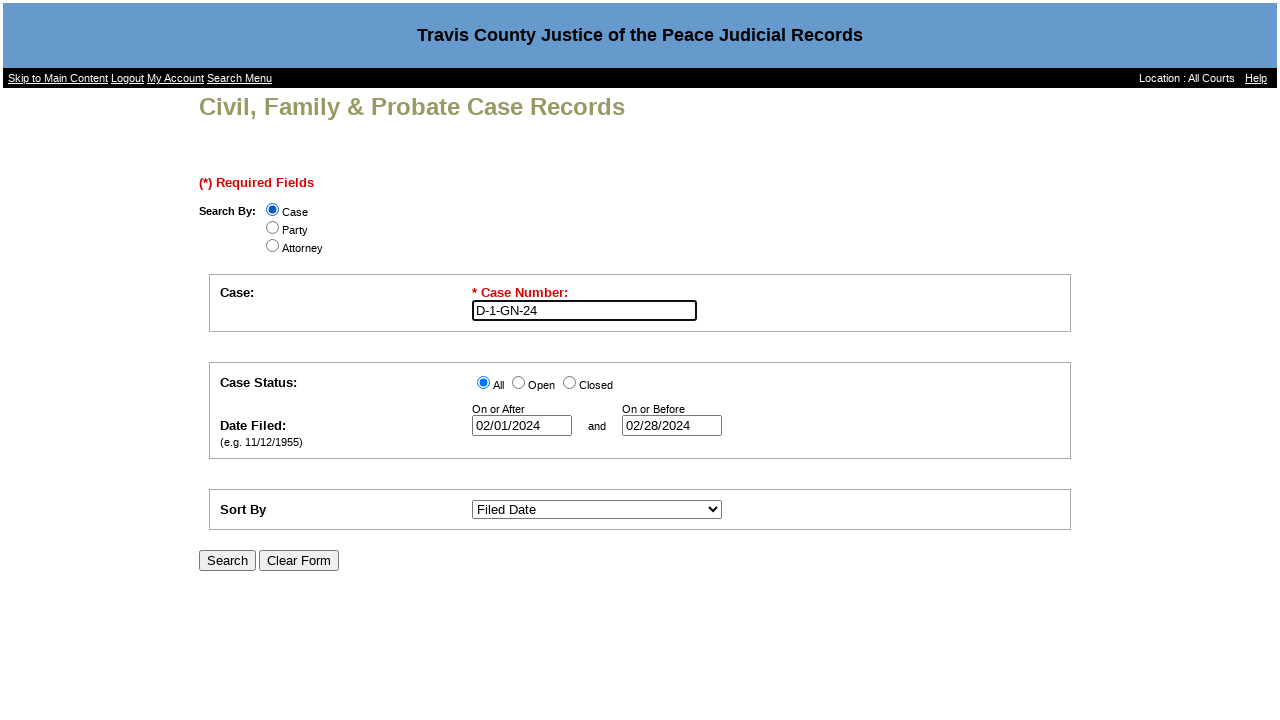

Clicked search submit button to retrieve case filings at (228, 560) on #SearchSubmit
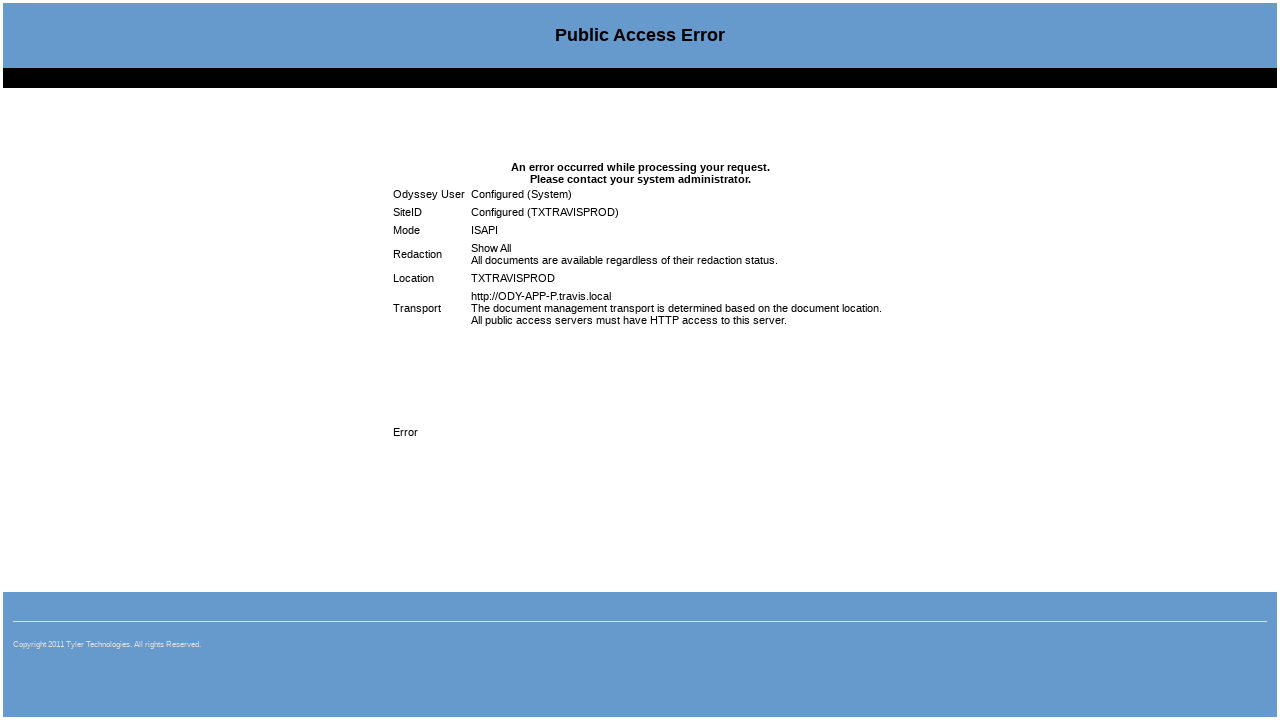

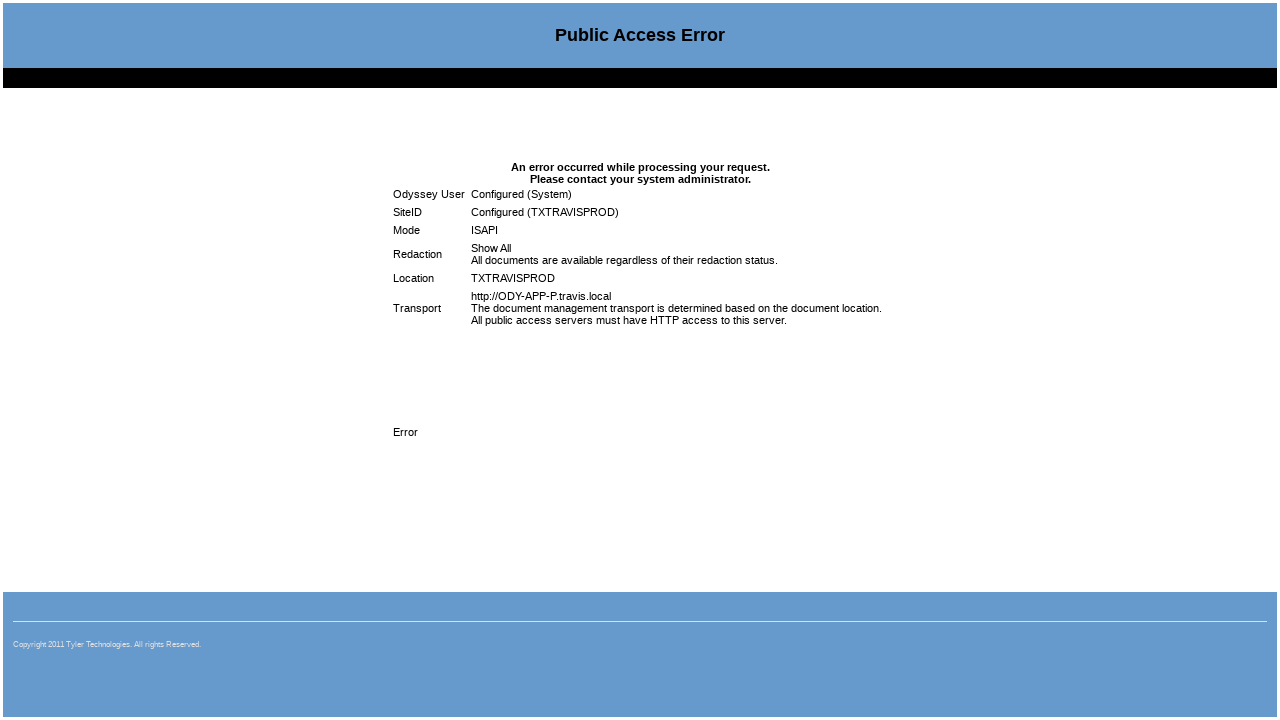